Tests search functionality on Weibo by entering a search query and clicking the submit button

Starting URL: http://weibo.com/

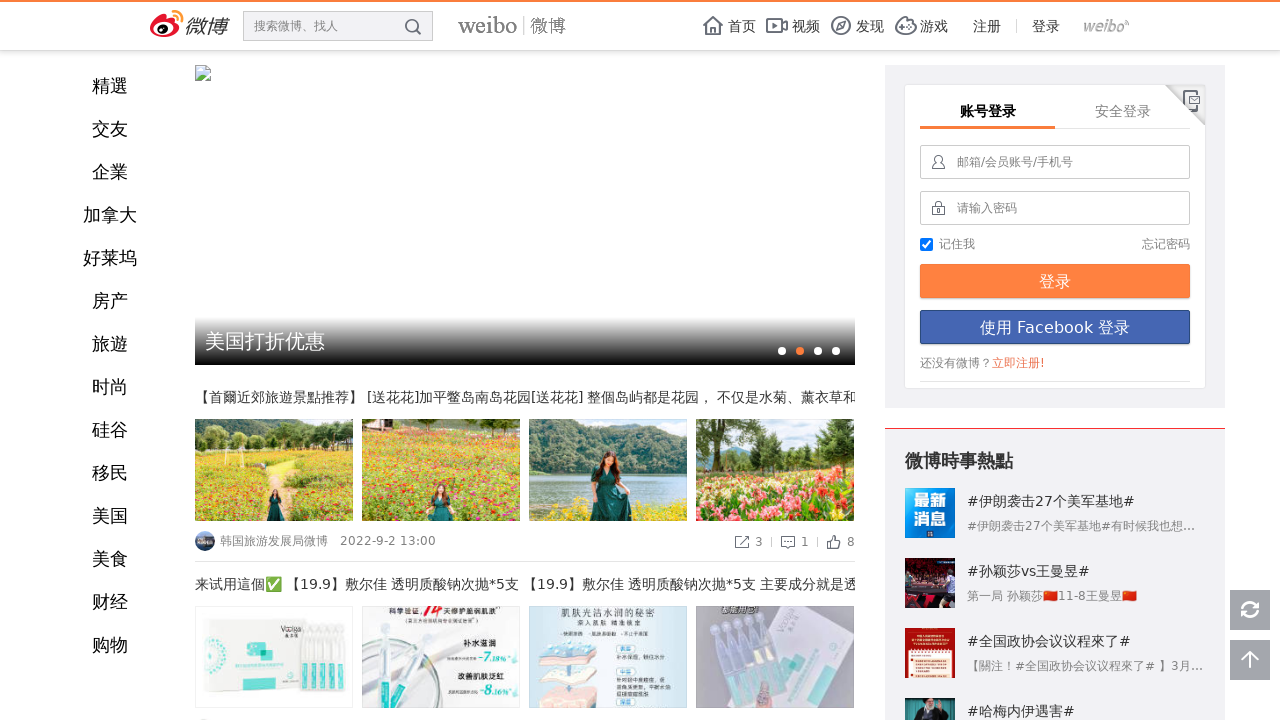

Waited for page to fully load (networkidle state)
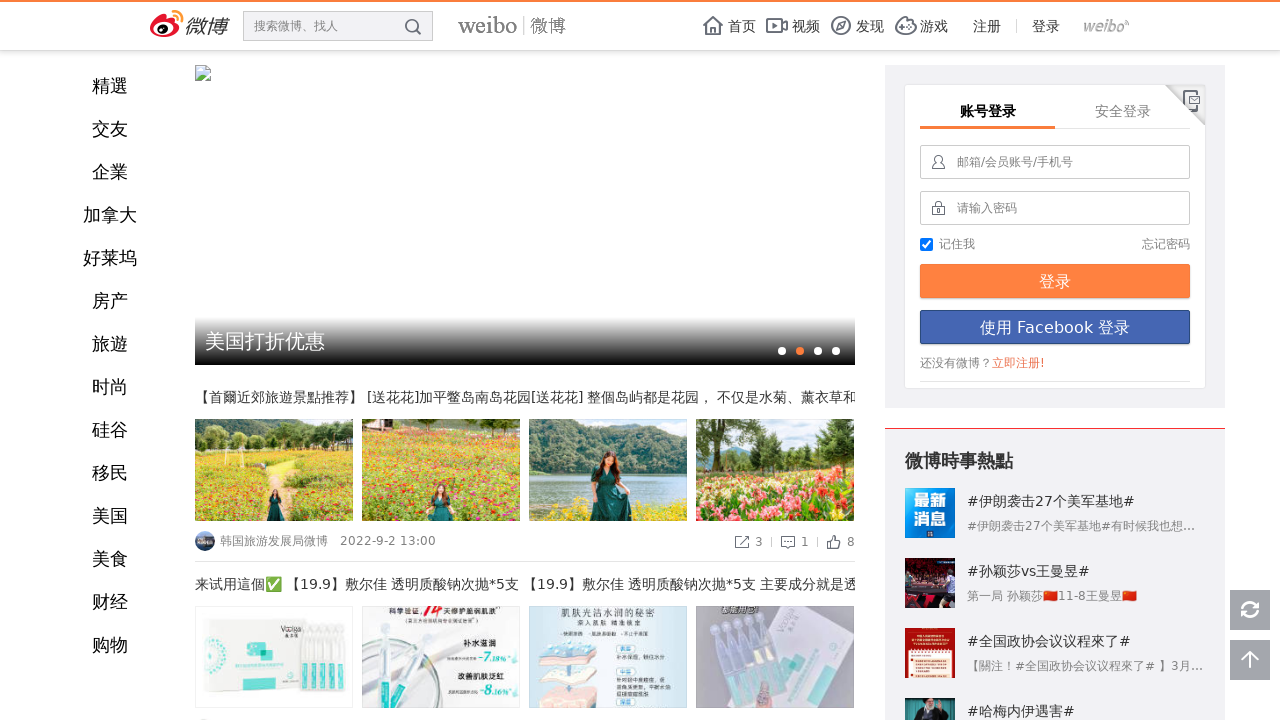

Filled search input with query 'technology news' on input[node-type='searchInput']
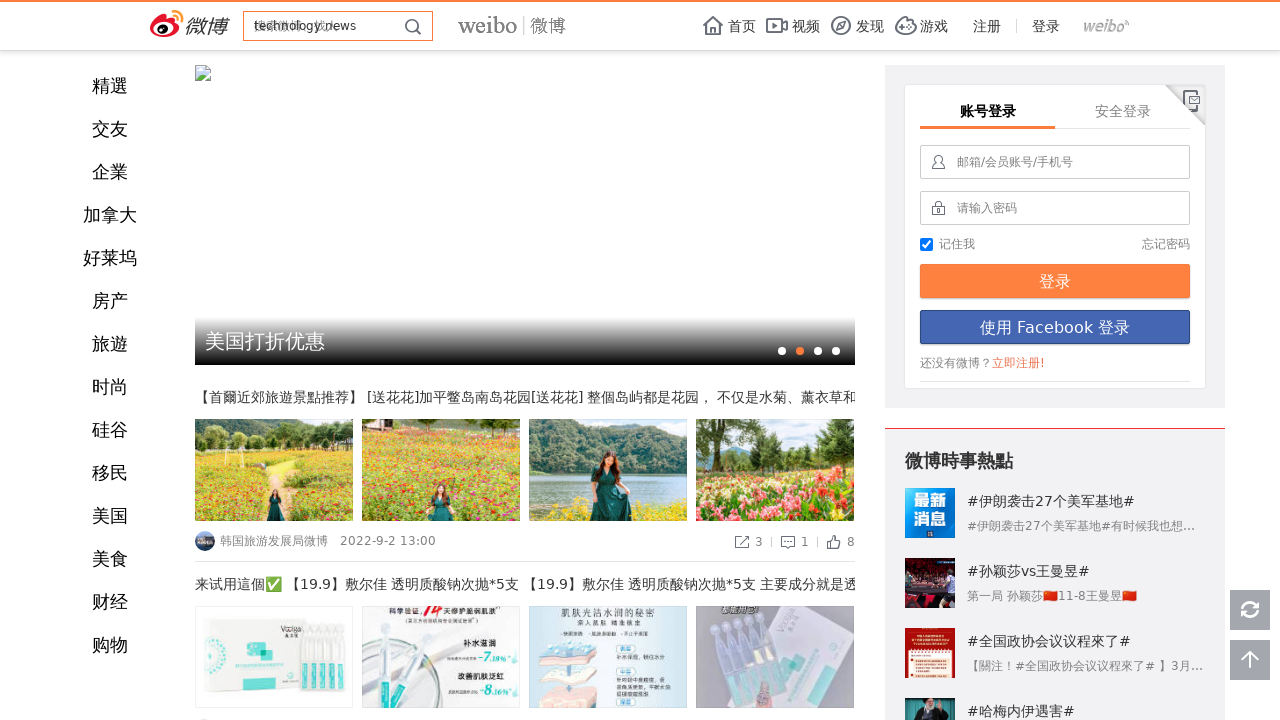

Clicked search submit button at (413, 28) on a[node-type='searchSubmit']
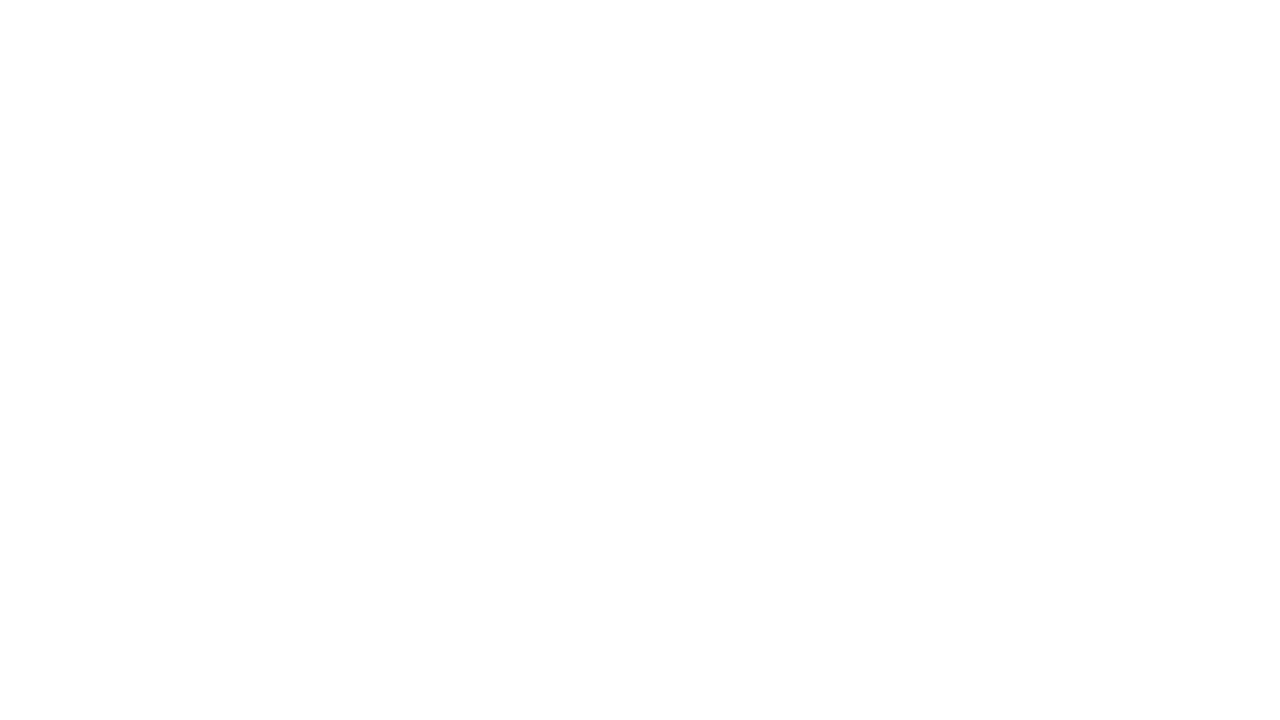

Waited for search results to load (networkidle state)
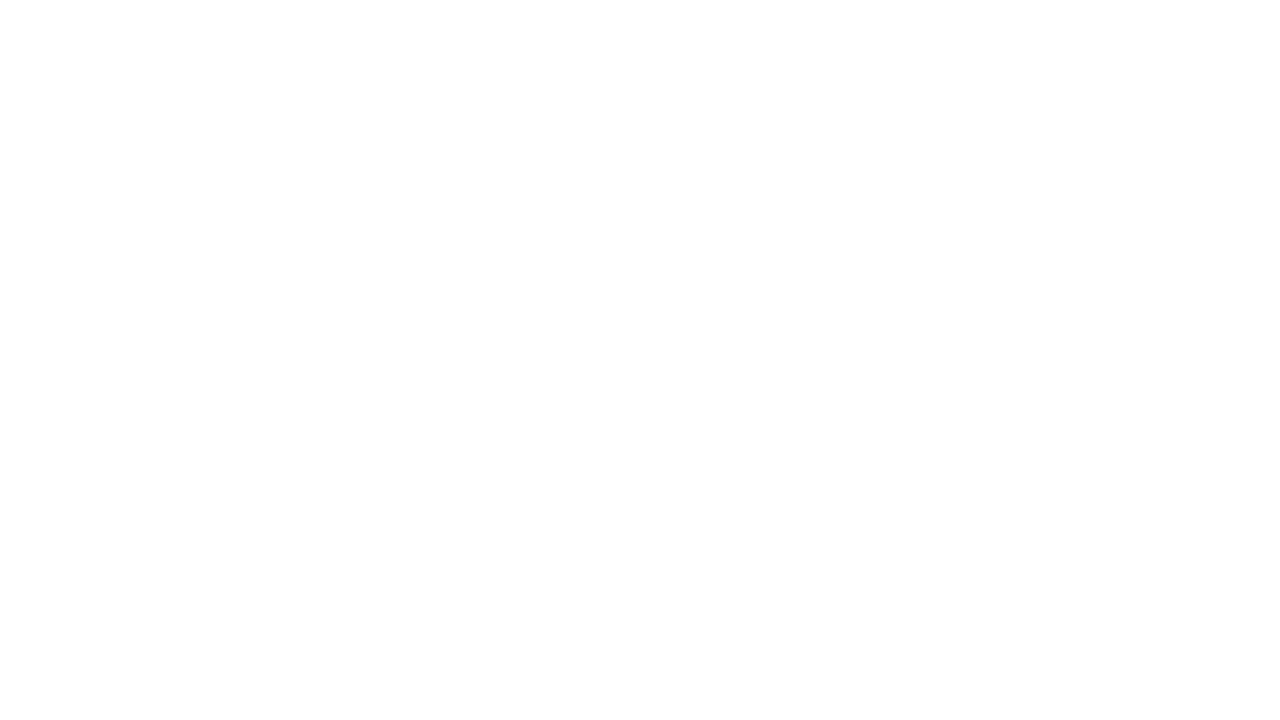

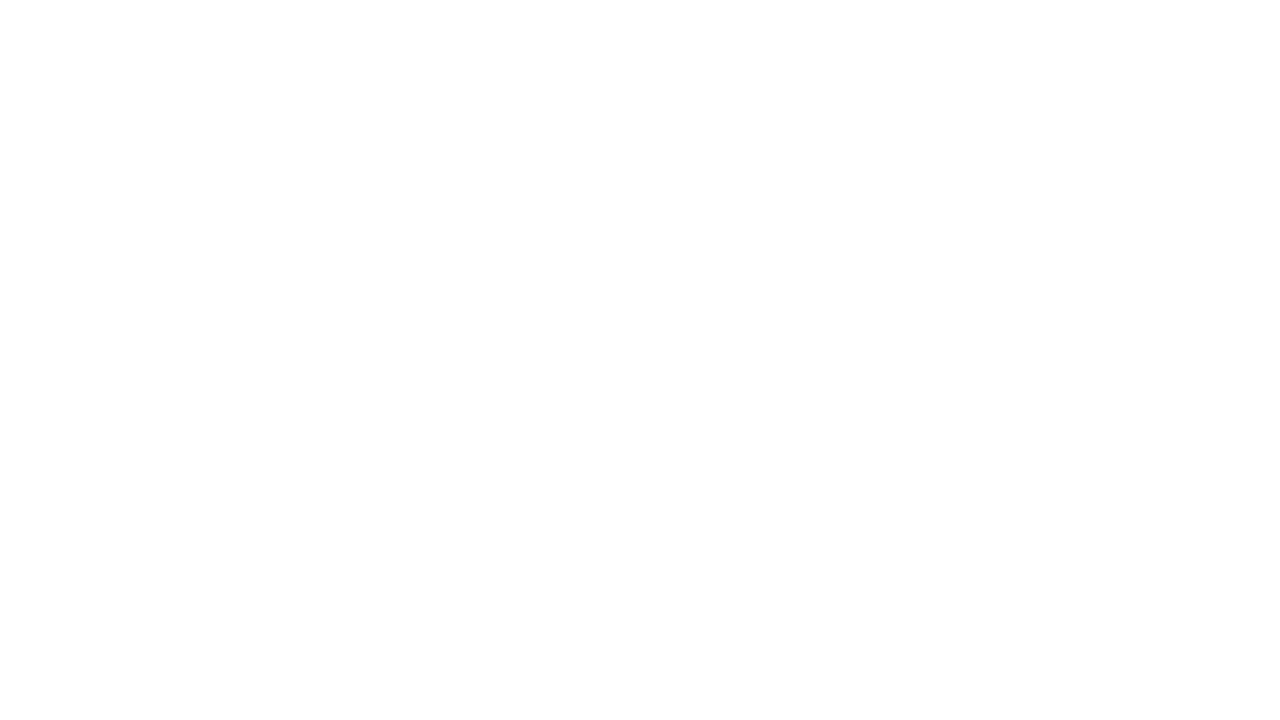